Verifies that the SauceLabs.com homepage loads correctly by checking the page title

Starting URL: https://saucelabs.com/

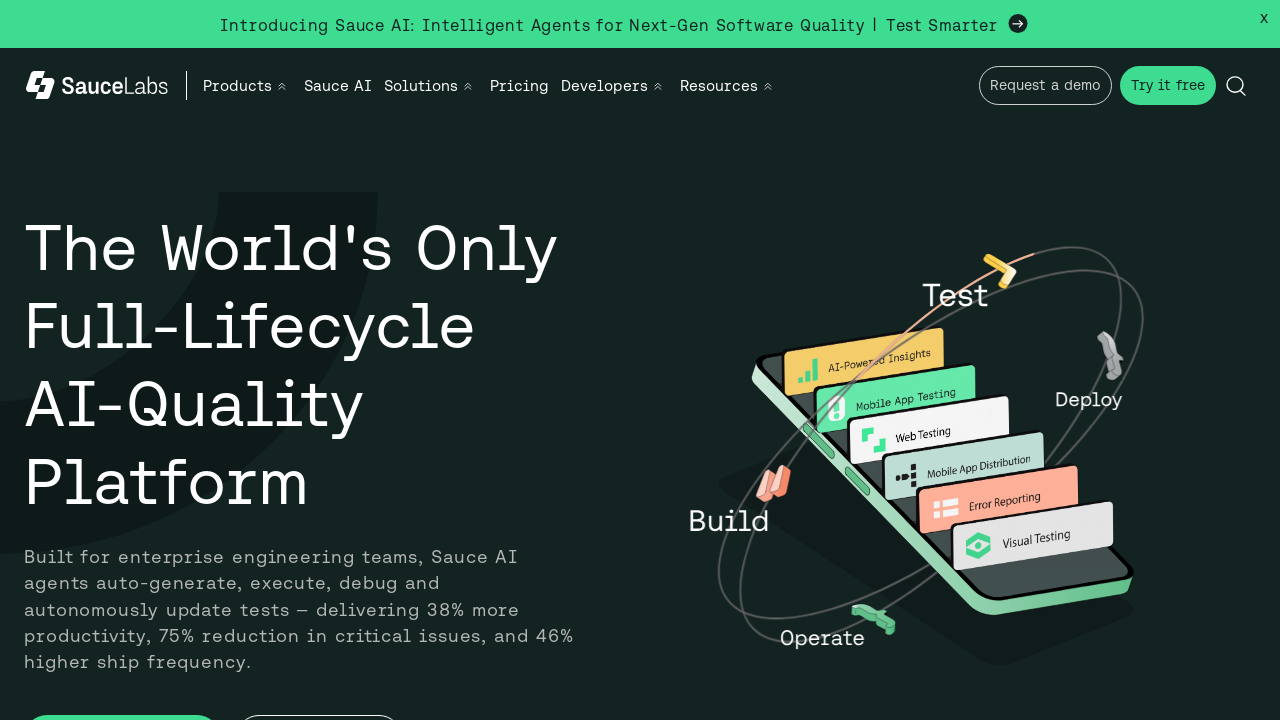

Waited for page DOM to fully load
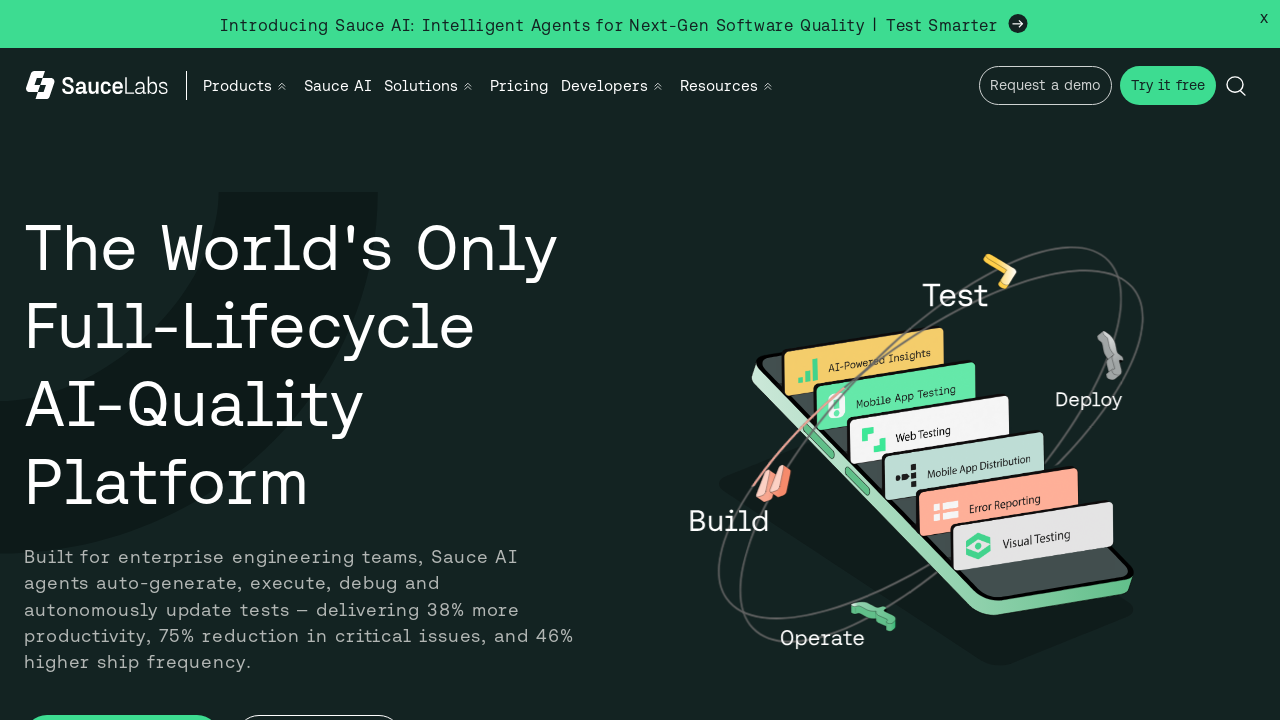

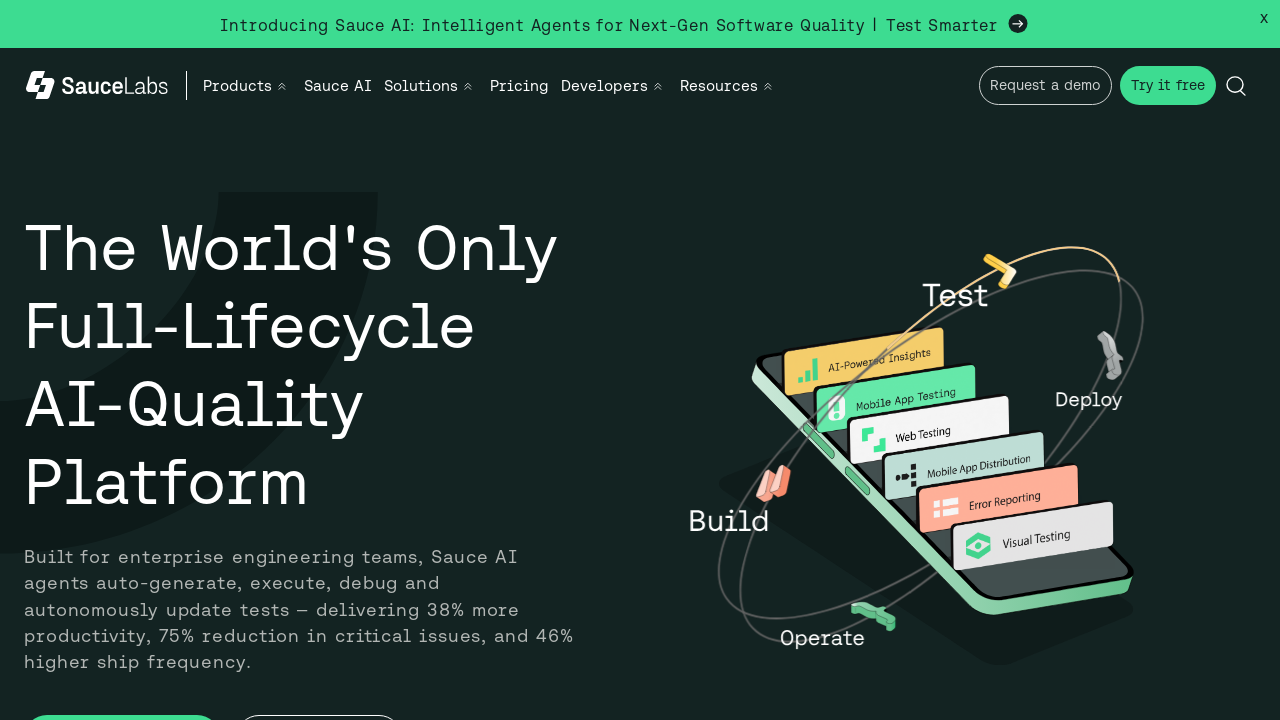